Tests toggling all items to completed and then back to incomplete

Starting URL: https://demo.playwright.dev/todomvc

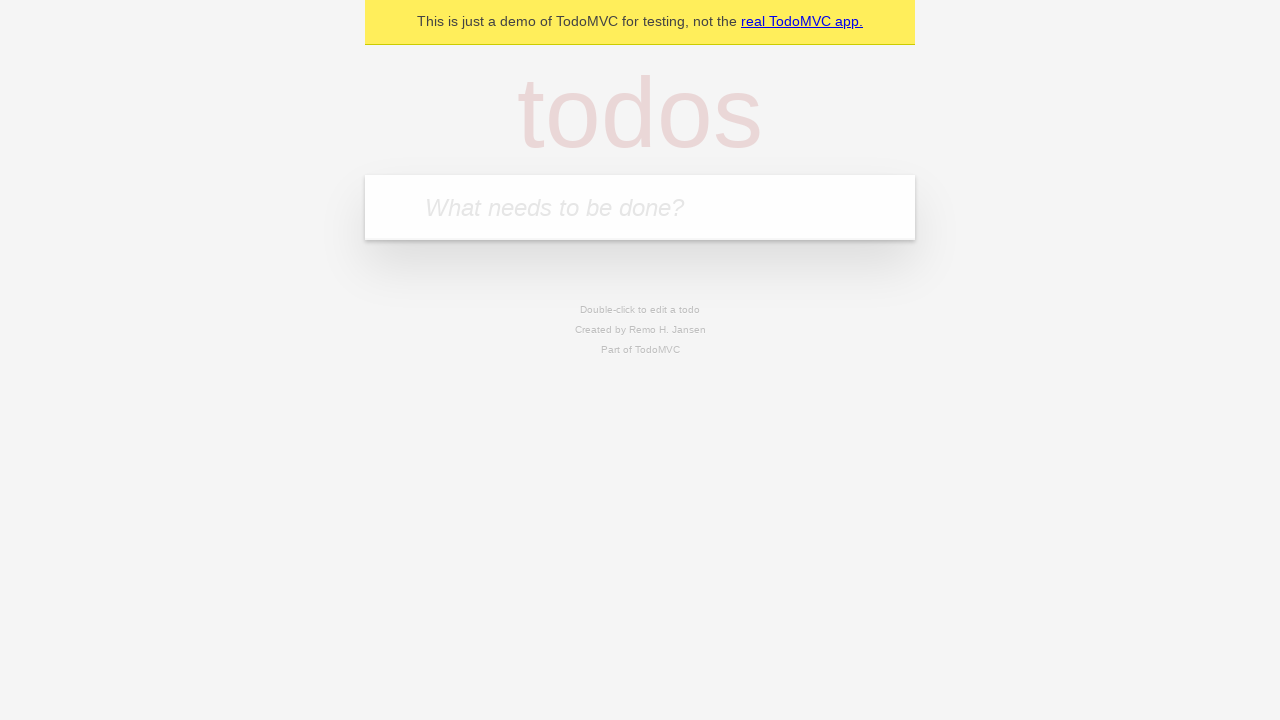

Filled new todo input with 'buy some cheese' on internal:attr=[placeholder="What needs to be done?"i]
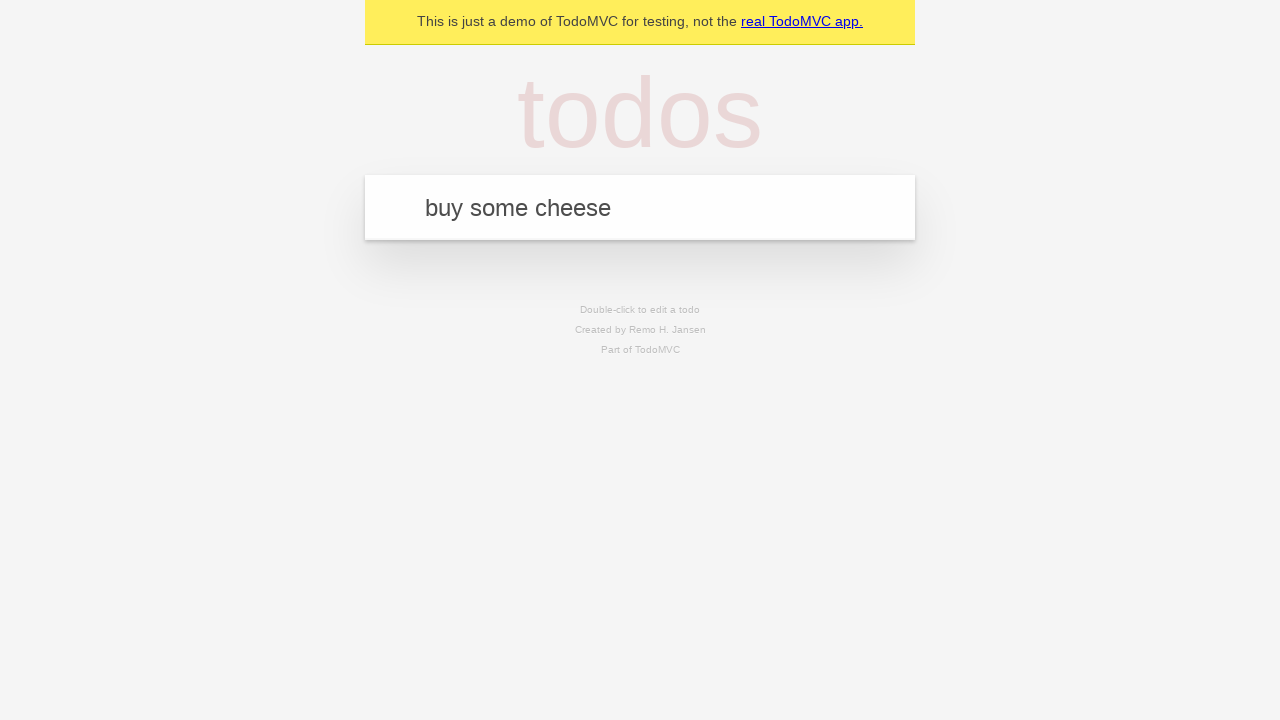

Pressed Enter to create todo 'buy some cheese' on internal:attr=[placeholder="What needs to be done?"i]
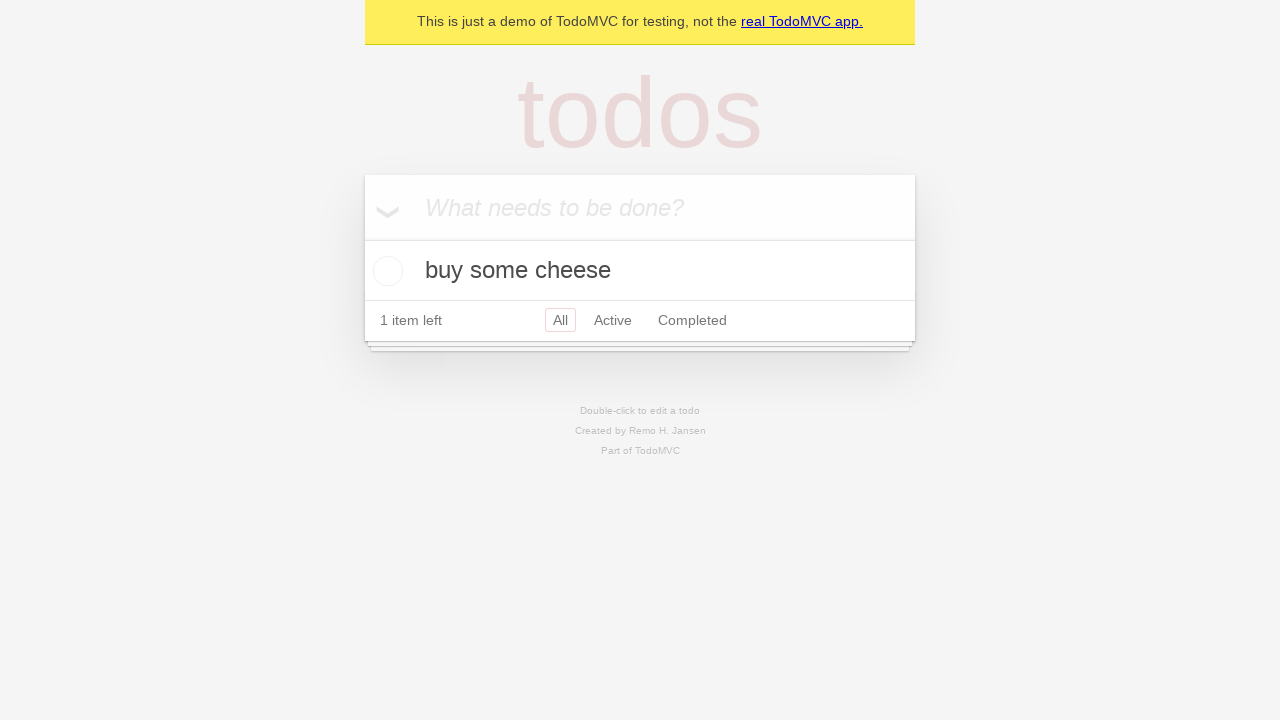

Filled new todo input with 'feed the cat' on internal:attr=[placeholder="What needs to be done?"i]
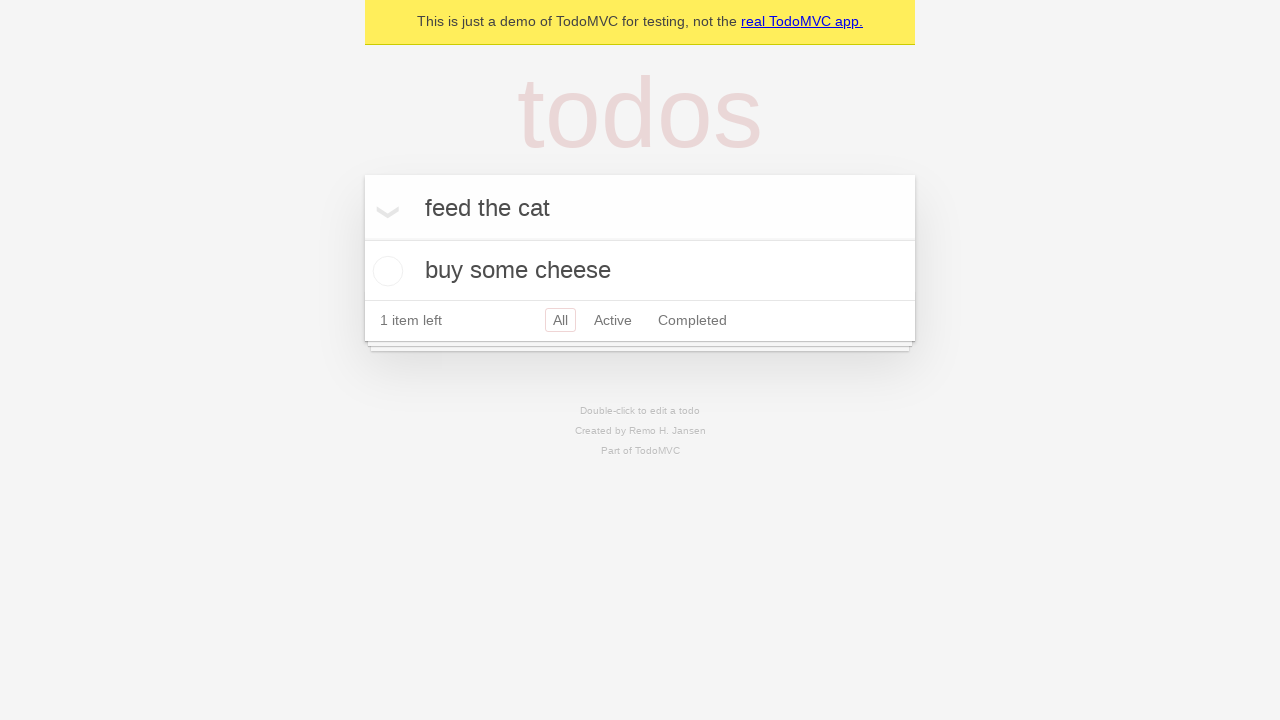

Pressed Enter to create todo 'feed the cat' on internal:attr=[placeholder="What needs to be done?"i]
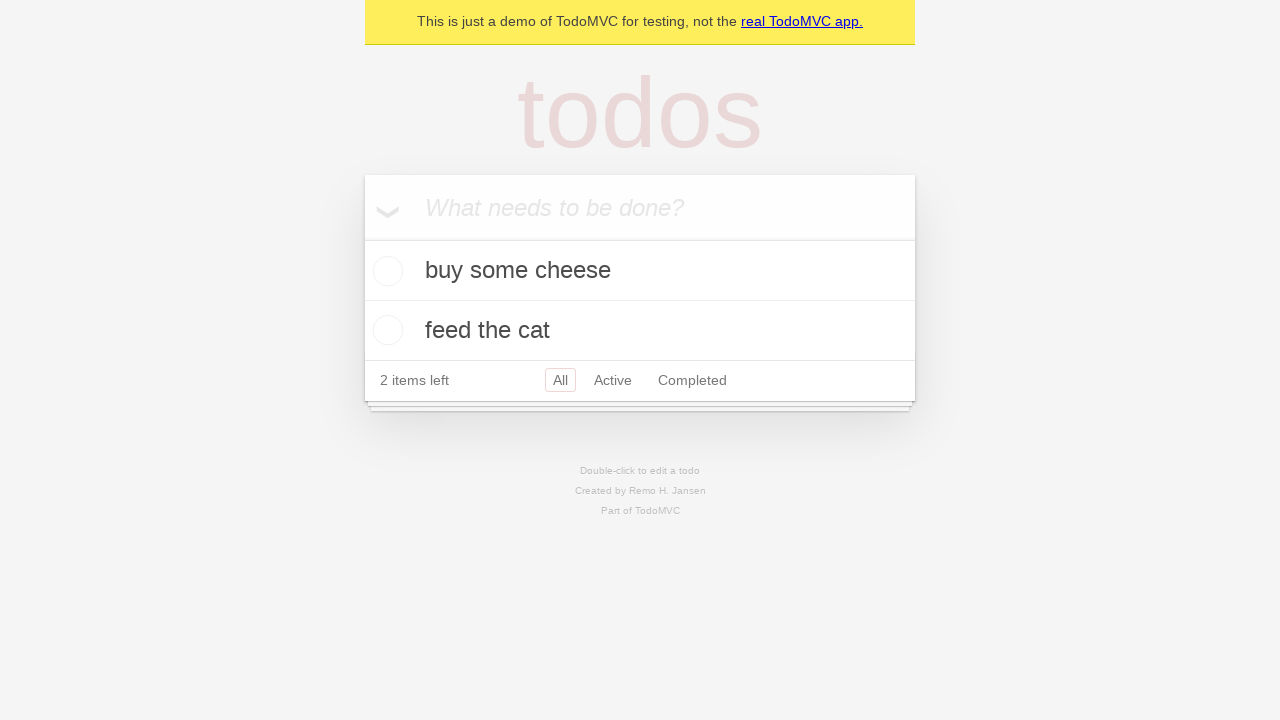

Filled new todo input with 'book a doctors appointment' on internal:attr=[placeholder="What needs to be done?"i]
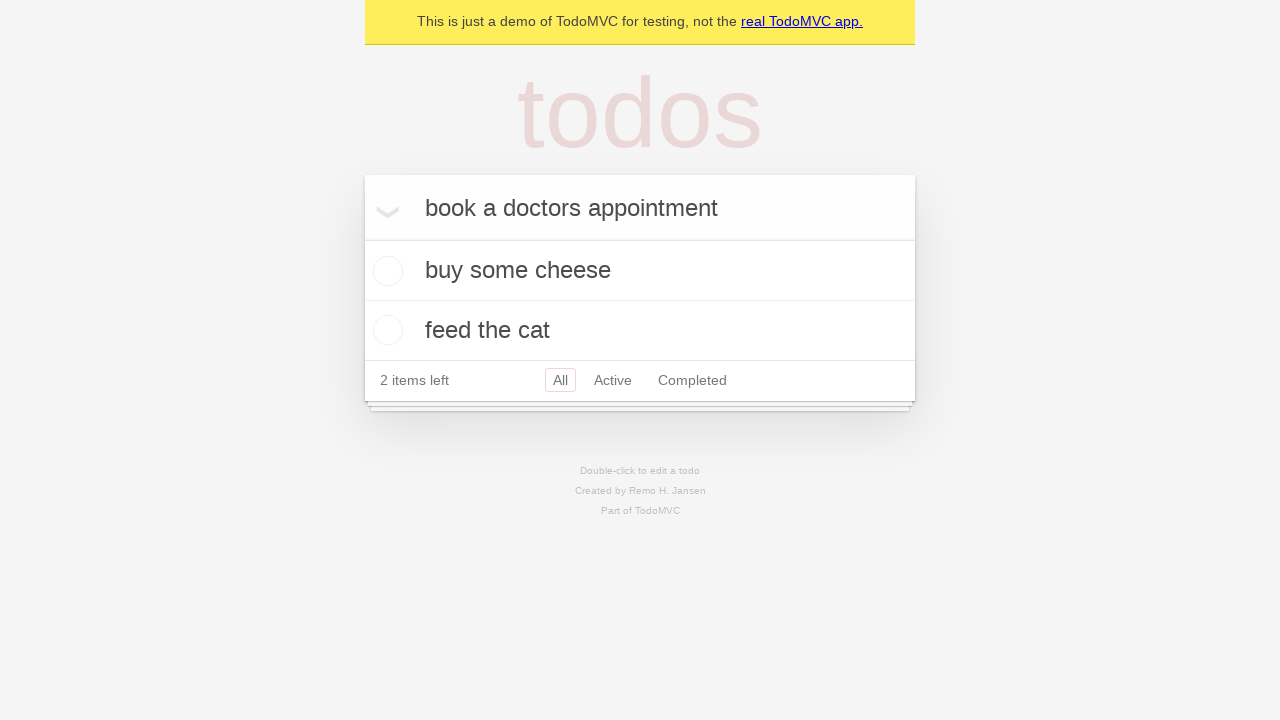

Pressed Enter to create todo 'book a doctors appointment' on internal:attr=[placeholder="What needs to be done?"i]
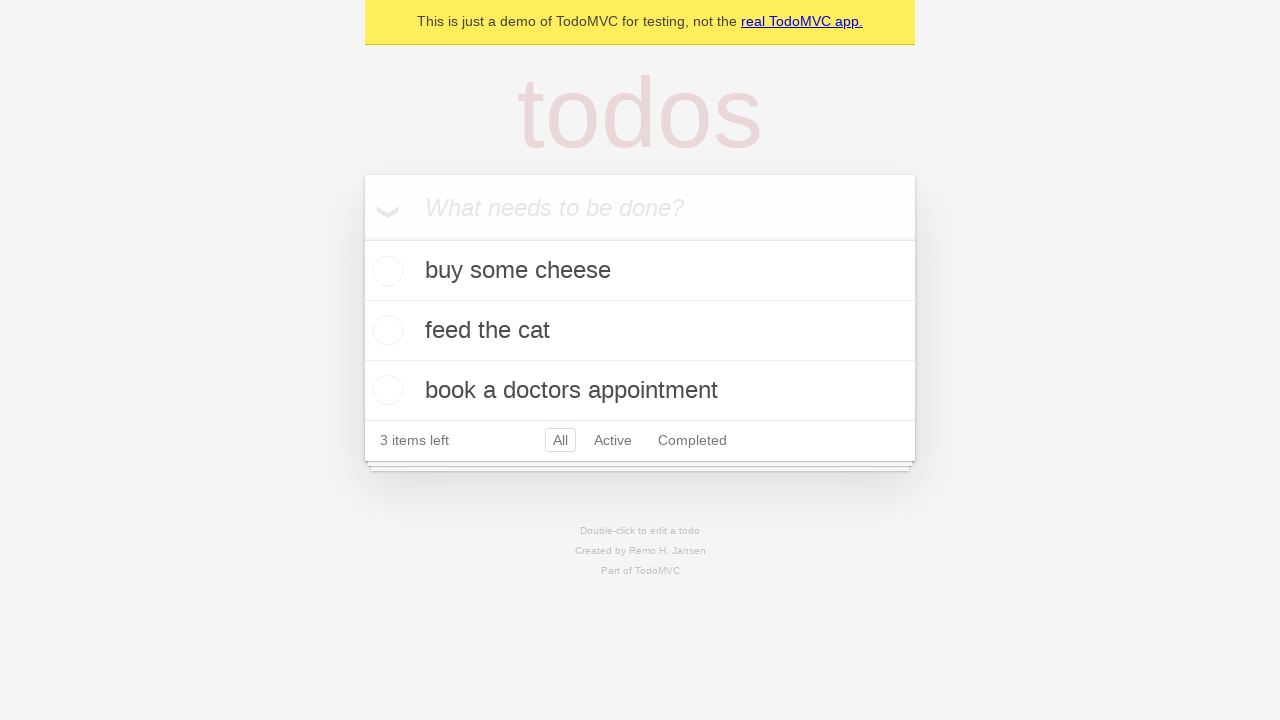

Waited for all 3 todos to be created
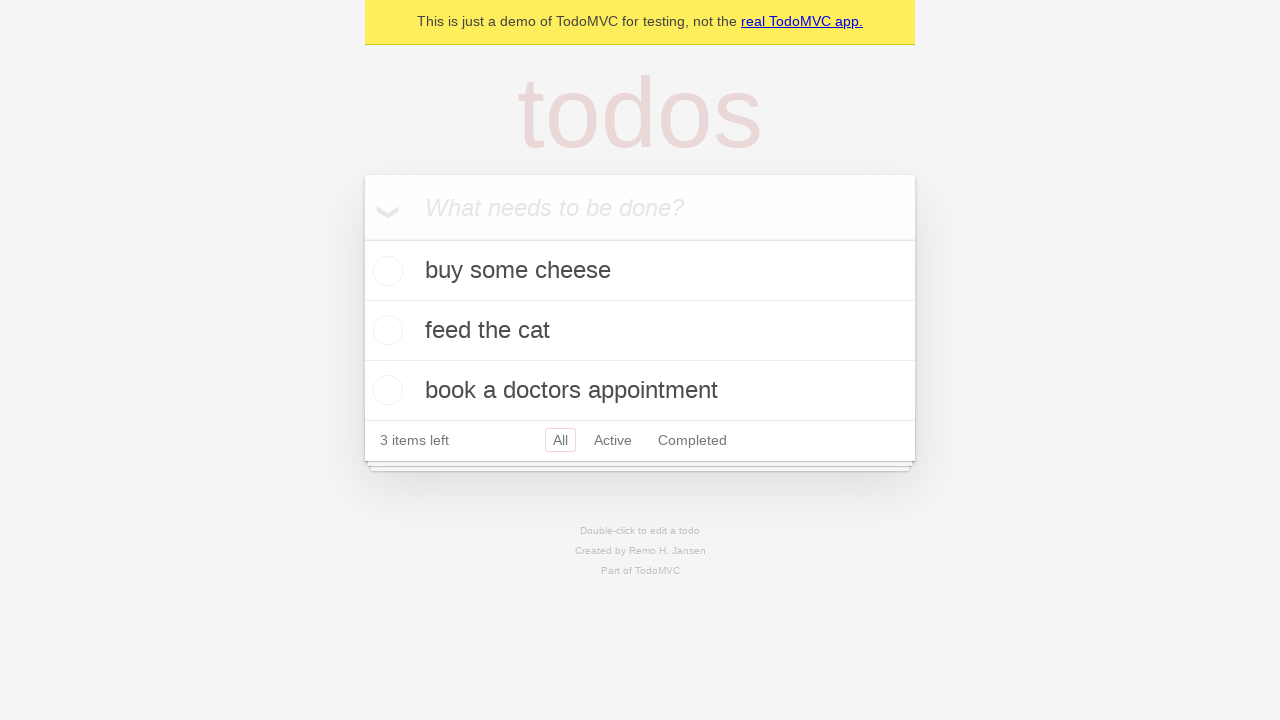

Marked all todos as complete at (362, 238) on internal:label="Mark all as complete"i
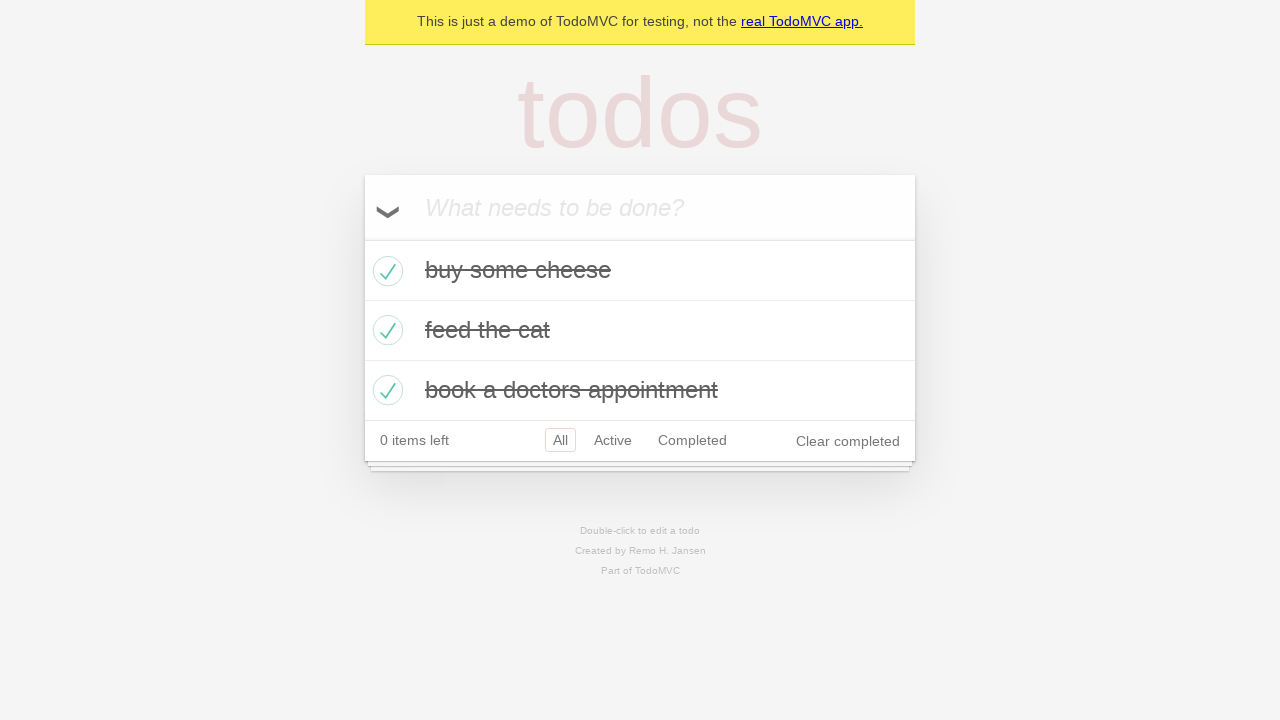

Unchecked all todos to clear complete state at (362, 238) on internal:label="Mark all as complete"i
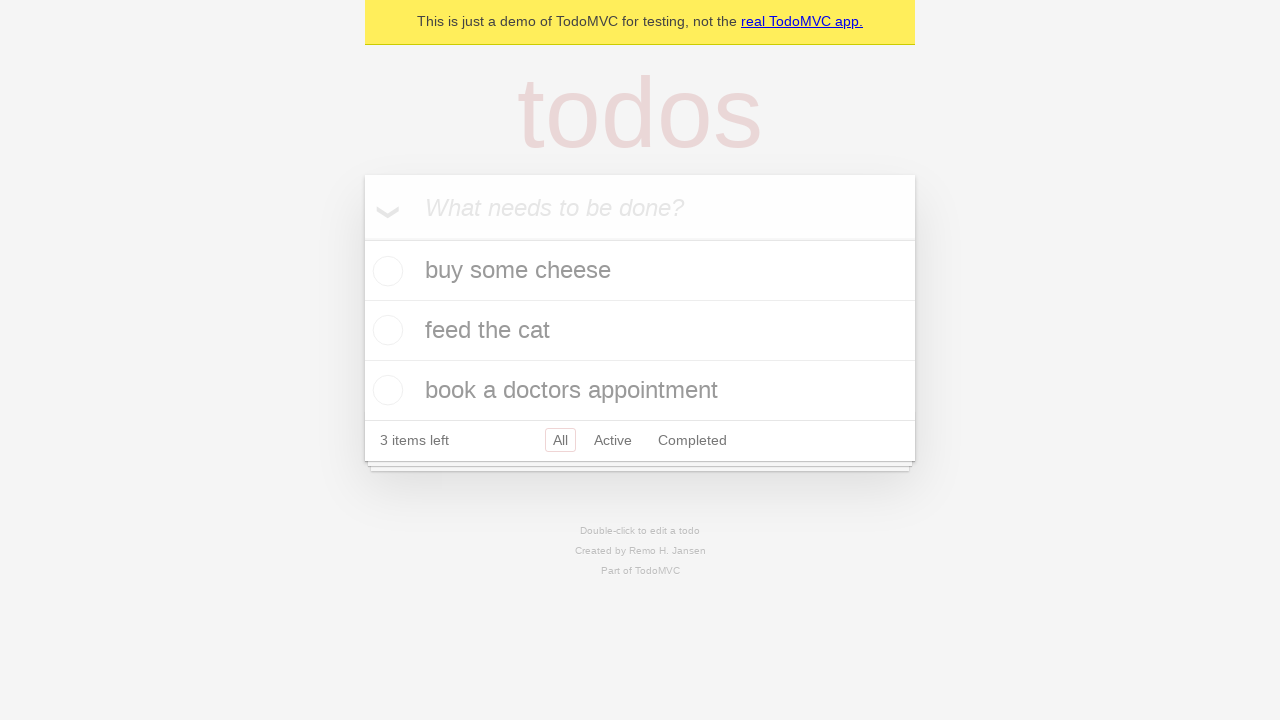

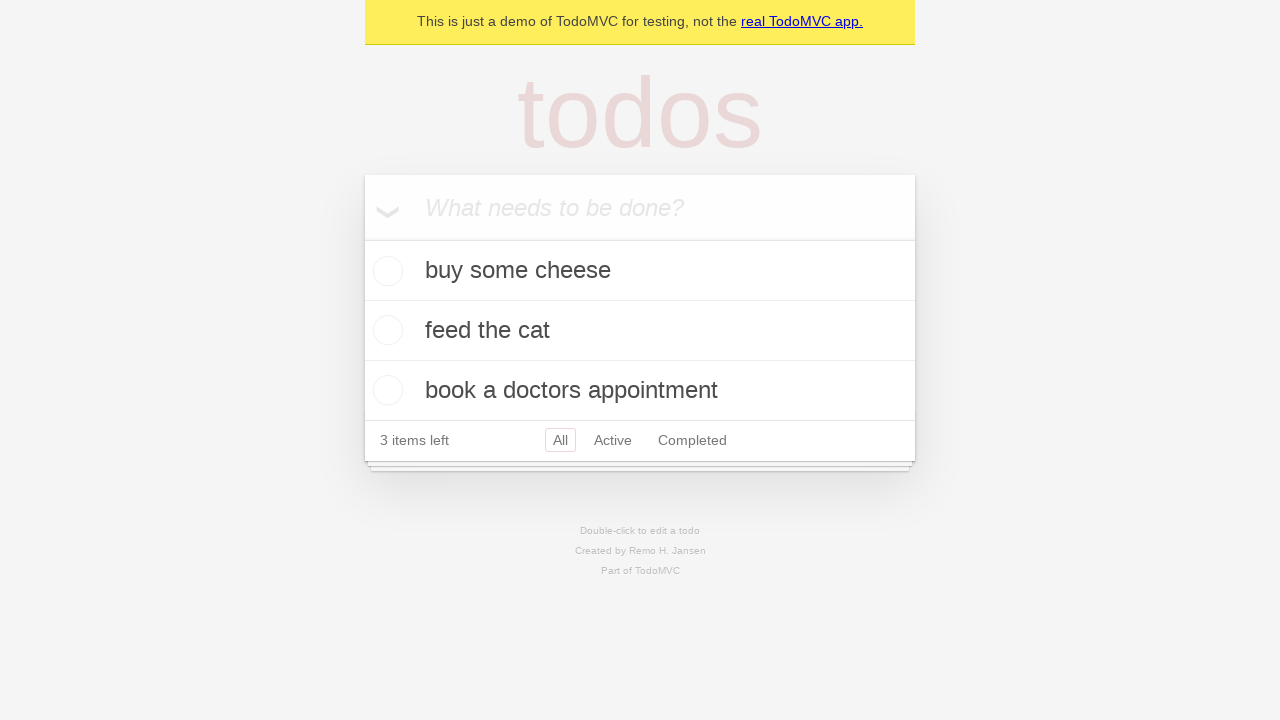